Tests handling of JavaScript alert dialogs including accepting an alert box, dismissing a confirm box, and entering text into a prompt dialog

Starting URL: https://testpages.herokuapp.com/styled/alerts/alert-test.html

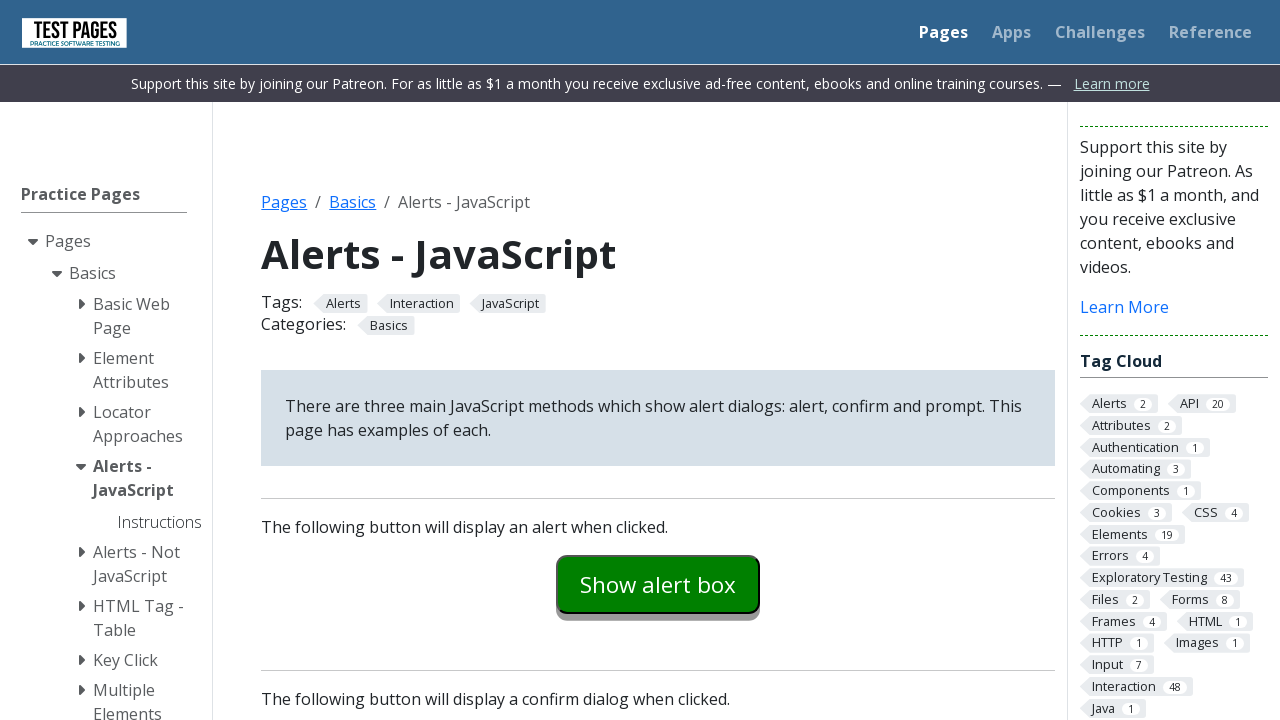

Clicked 'Show alert Box' button at (658, 584) on #alertexamples
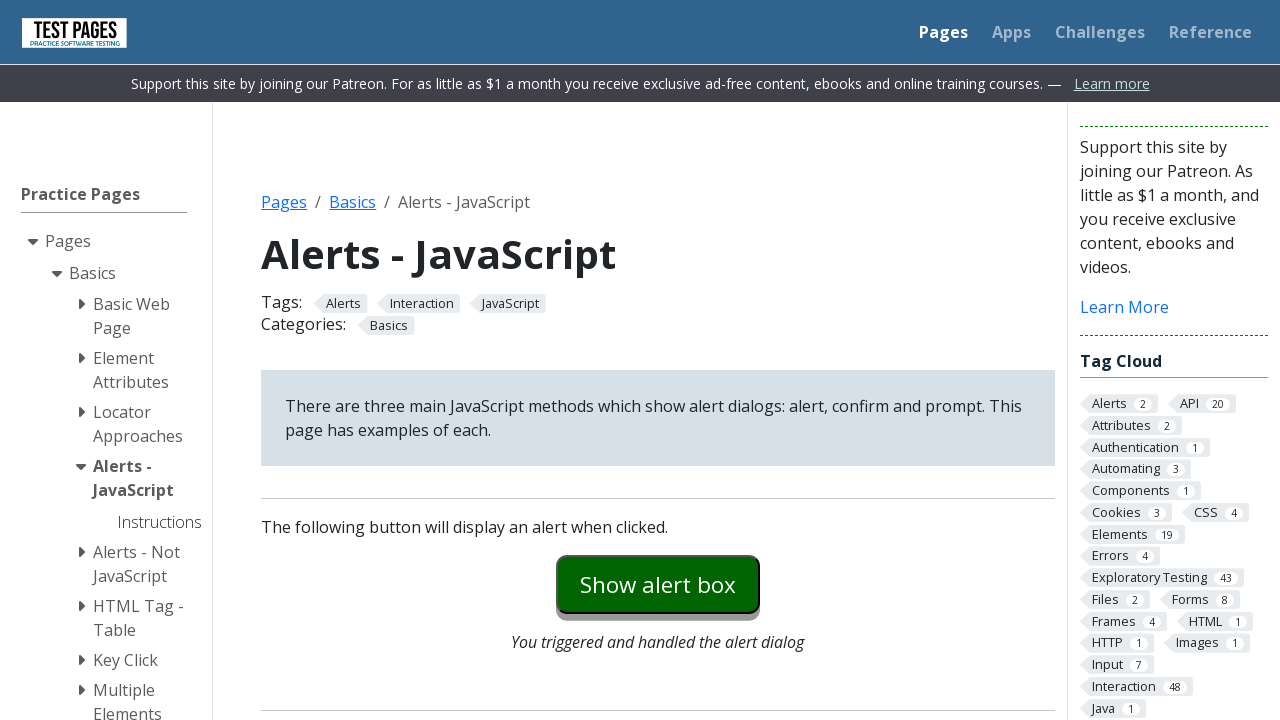

Set up dialog handler to accept alerts
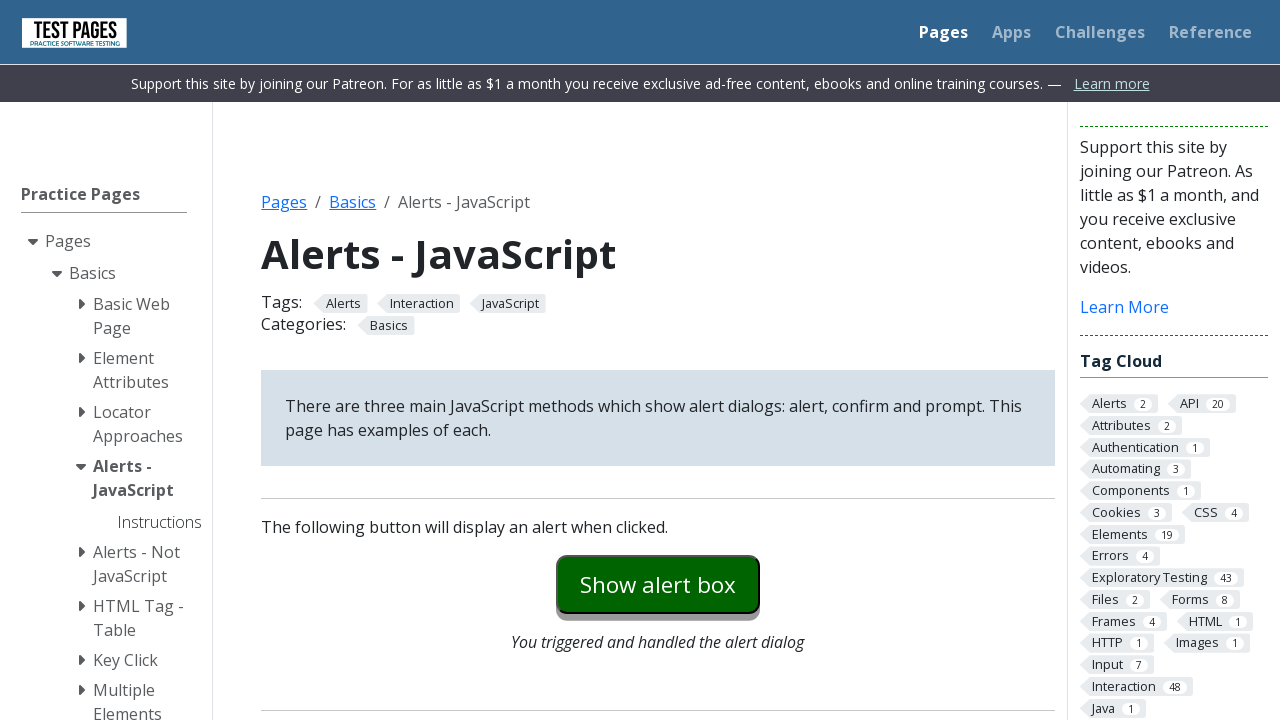

Waited 1000ms for alert to be processed
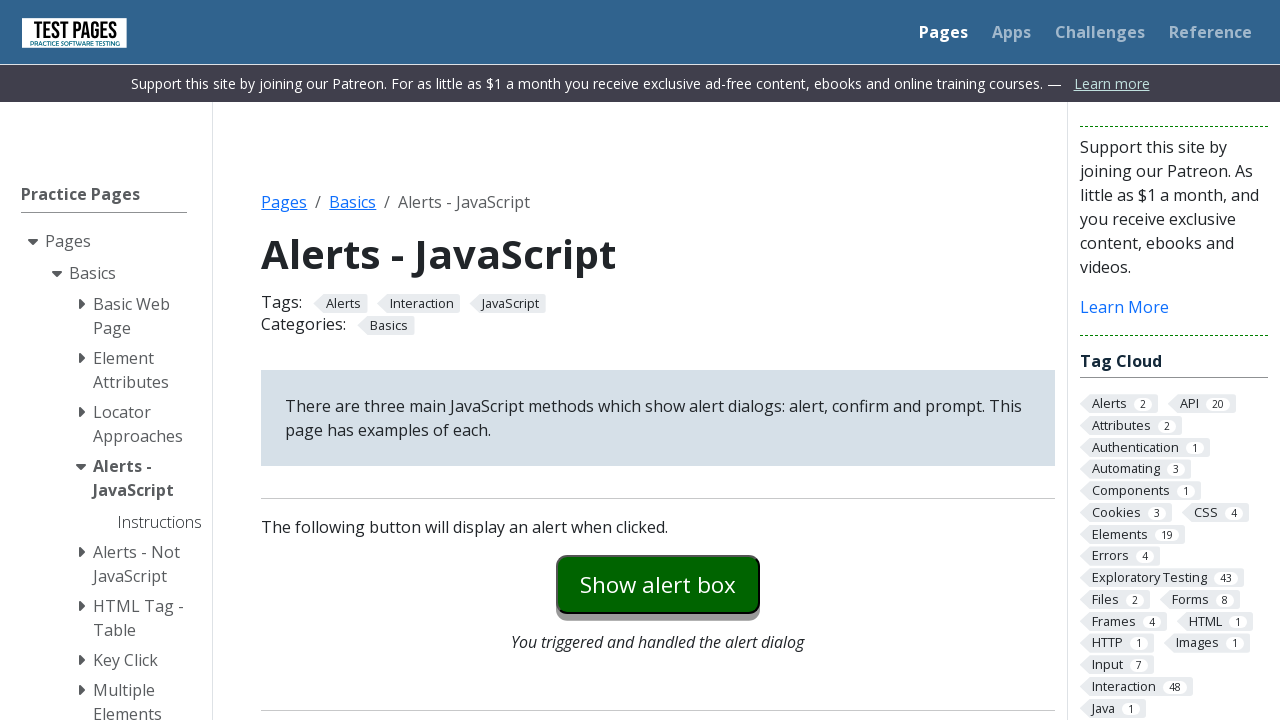

Clicked 'Show confirm box' button at (658, 360) on #confirmexample
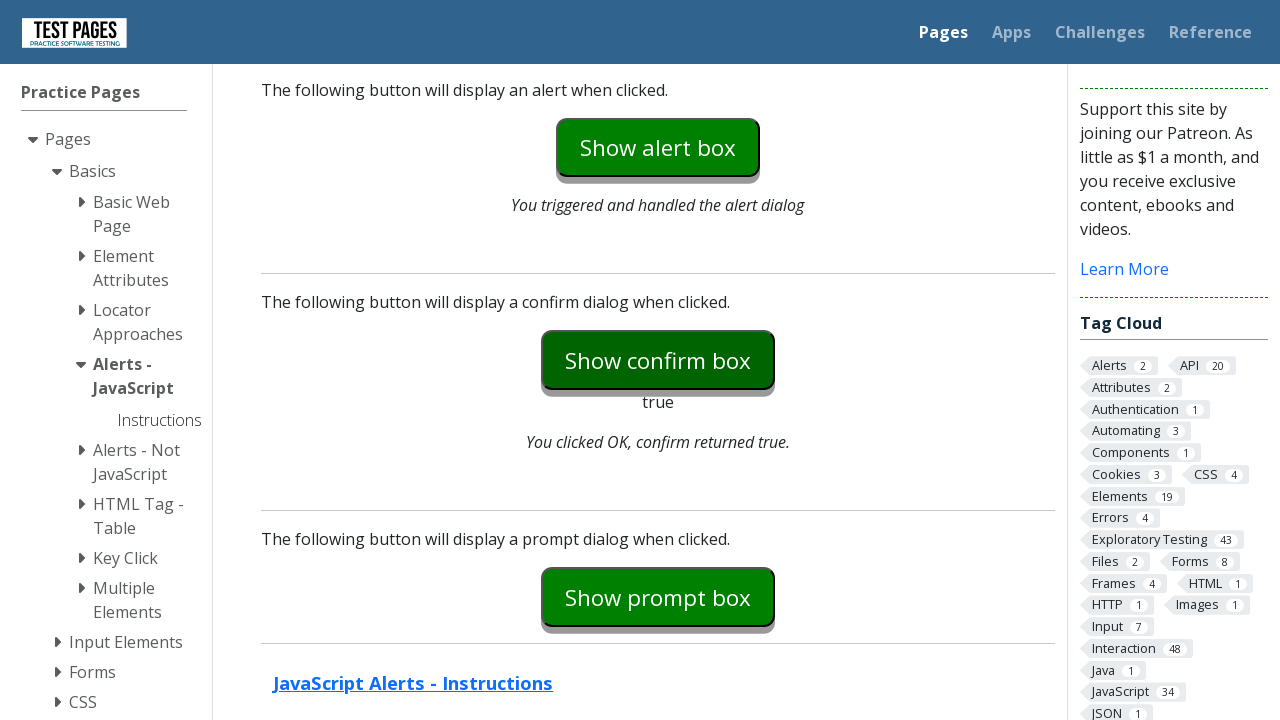

Set up dialog handler to dismiss confirm dialogs
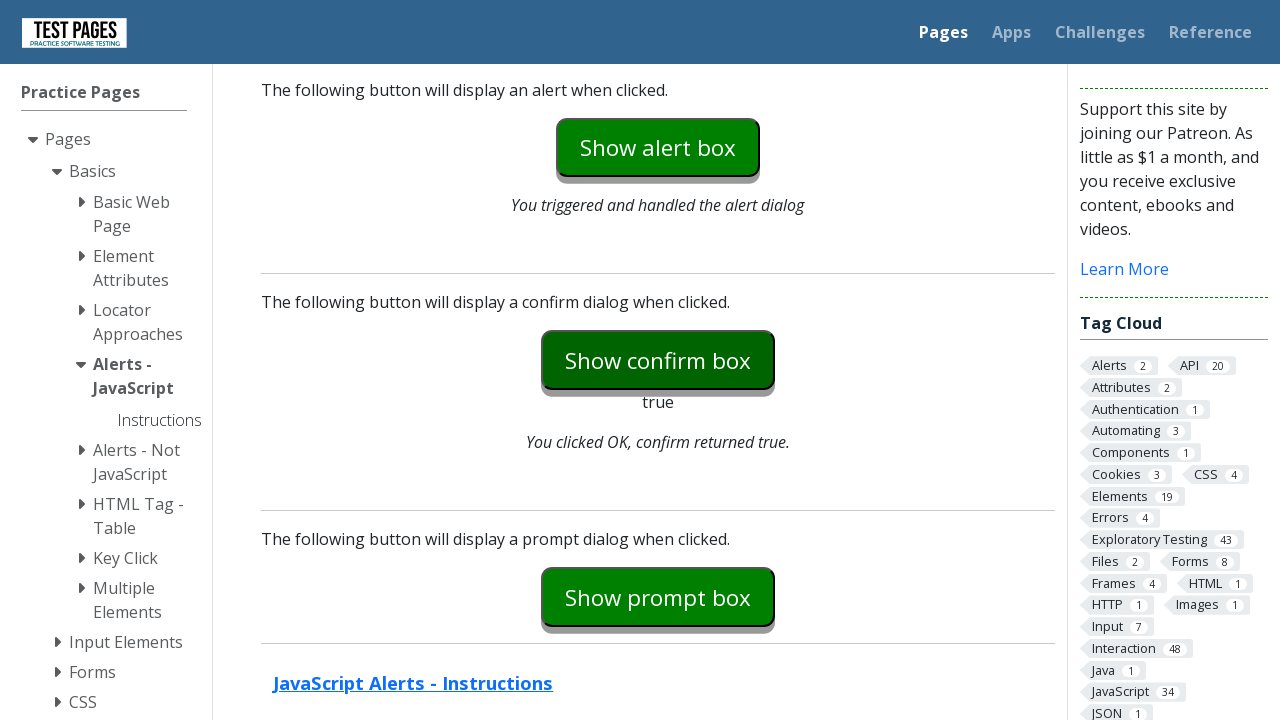

Waited 1000ms for confirm dialog to be processed
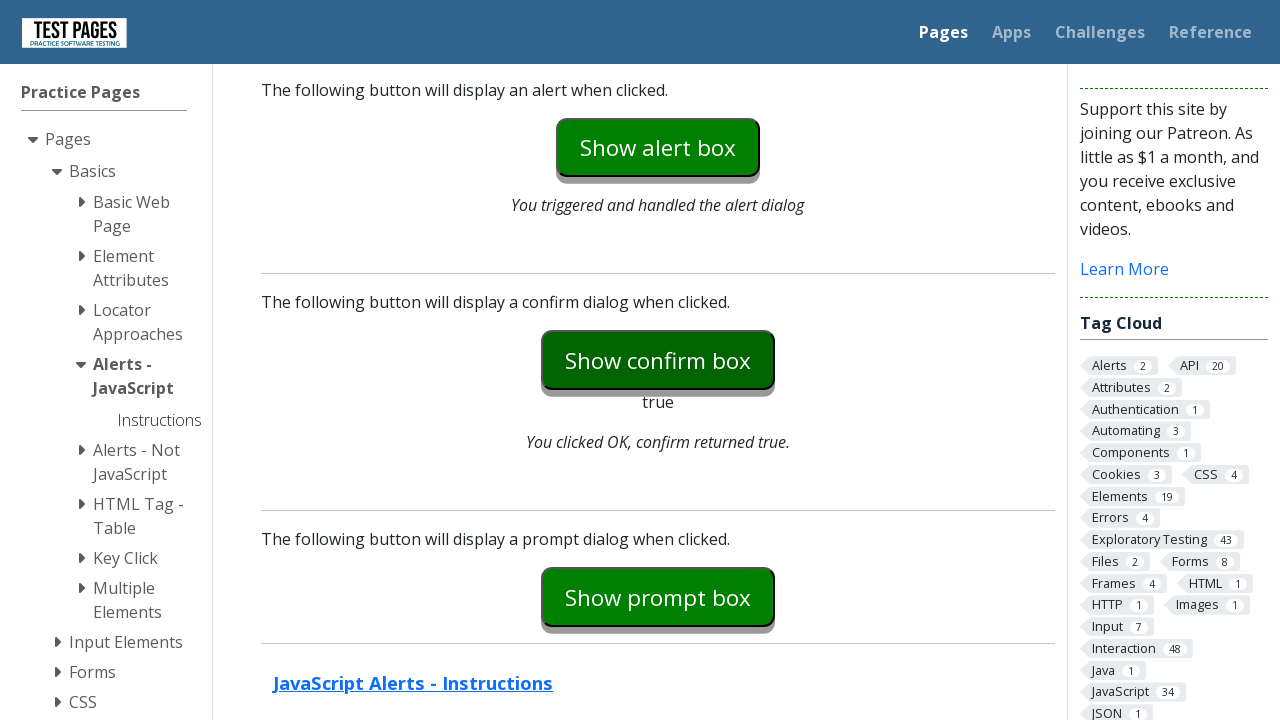

Clicked 'Show prompt box' button at (658, 597) on #promptexample
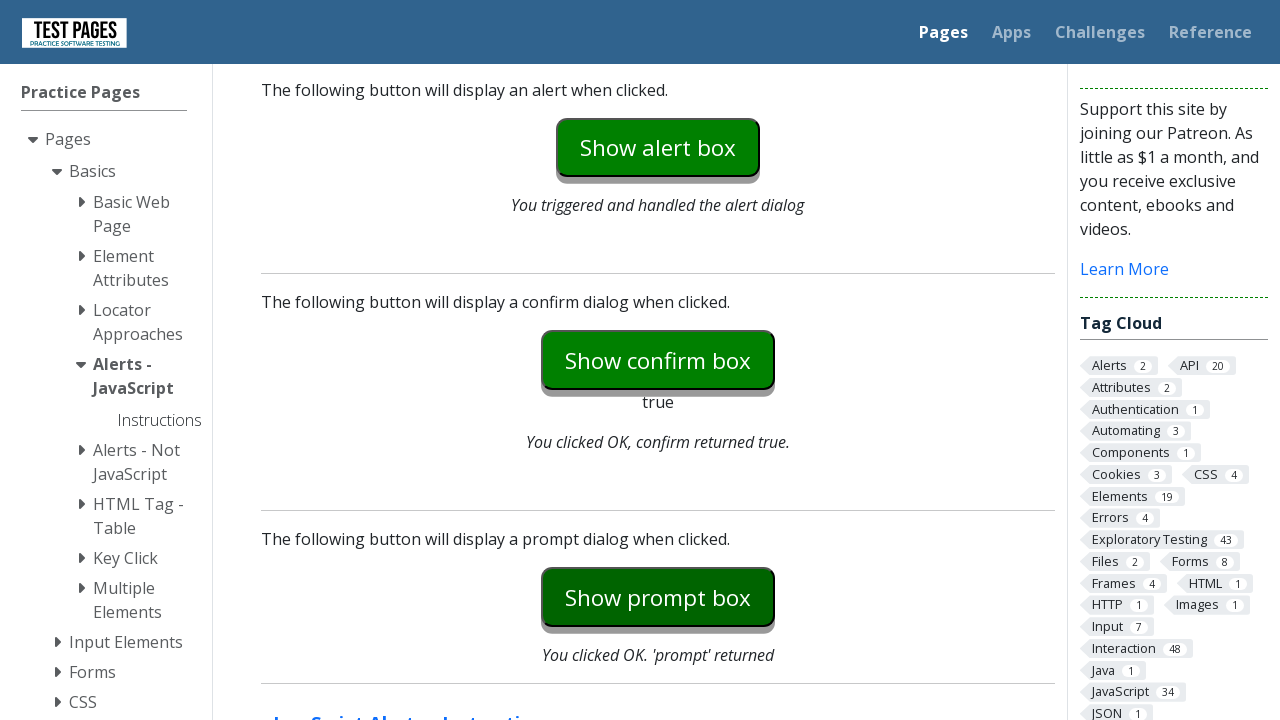

Set up dialog handler to accept prompt with text 'michael clicked'
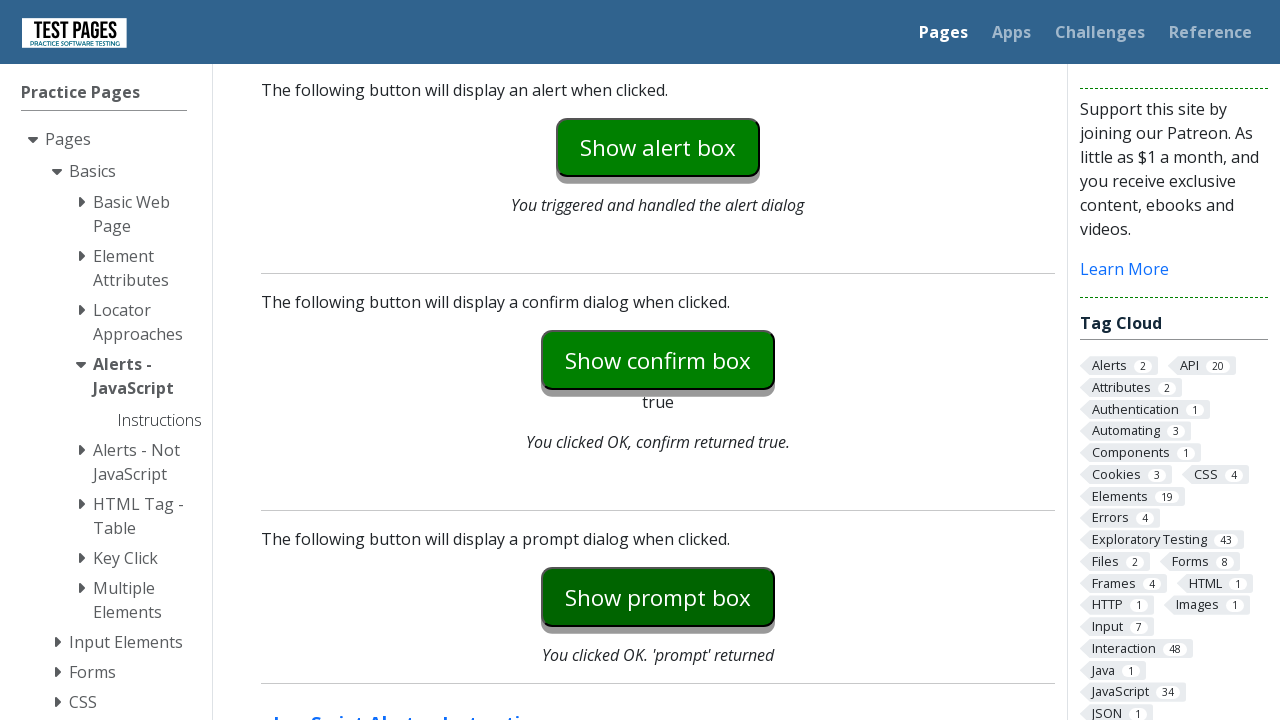

Waited 1000ms for prompt dialog to be processed
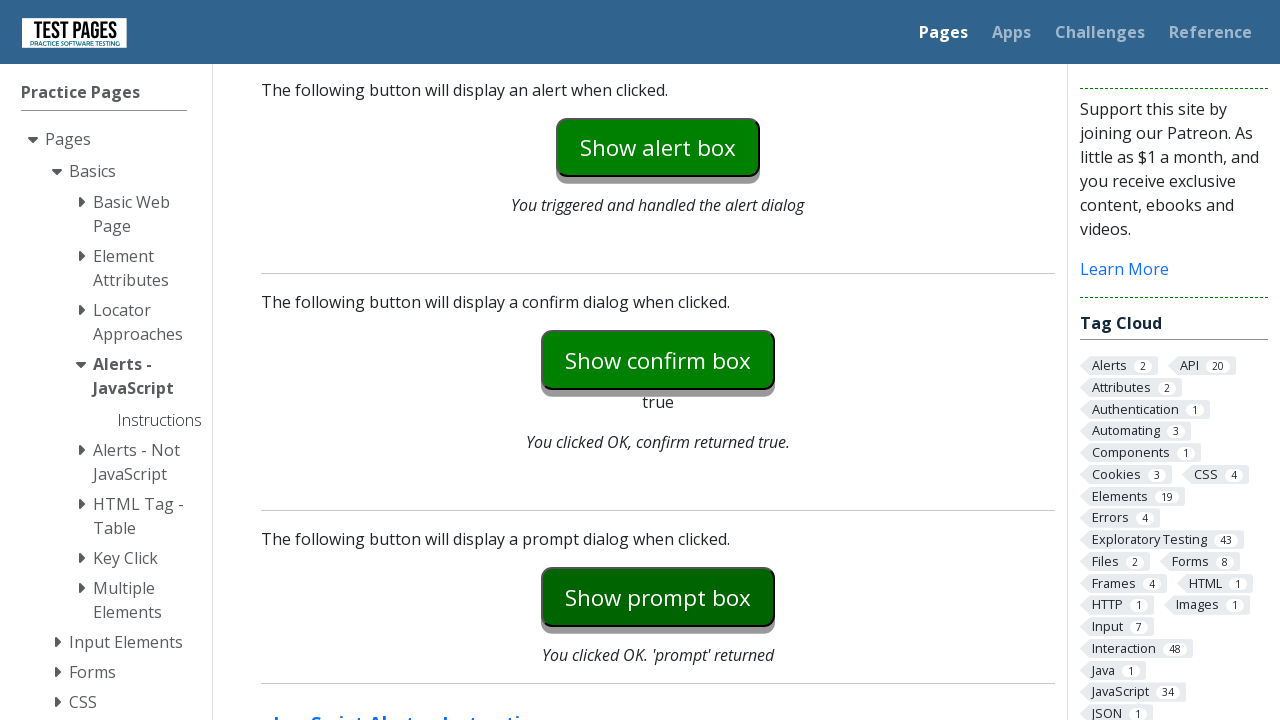

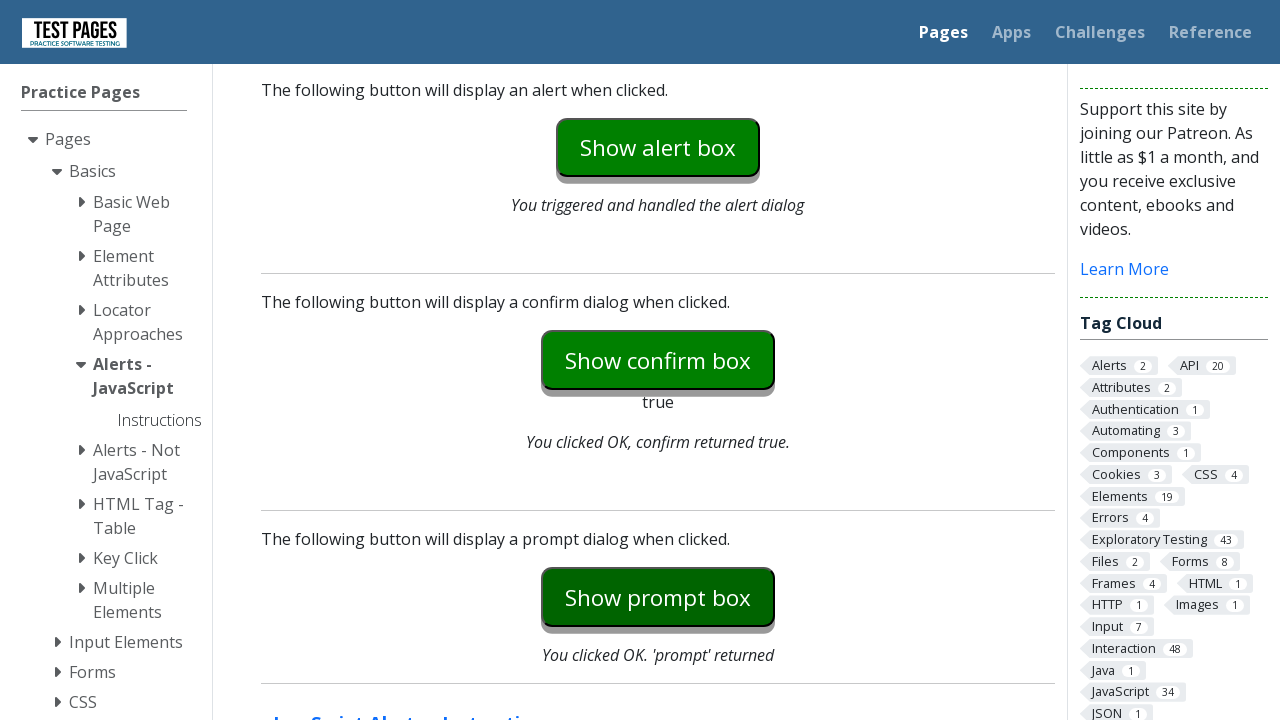